Tests infinite scroll functionality on CoinMarketCap by scrolling down the page multiple times to load additional cryptocurrency listings dynamically.

Starting URL: https://coinmarketcap.com/ru/

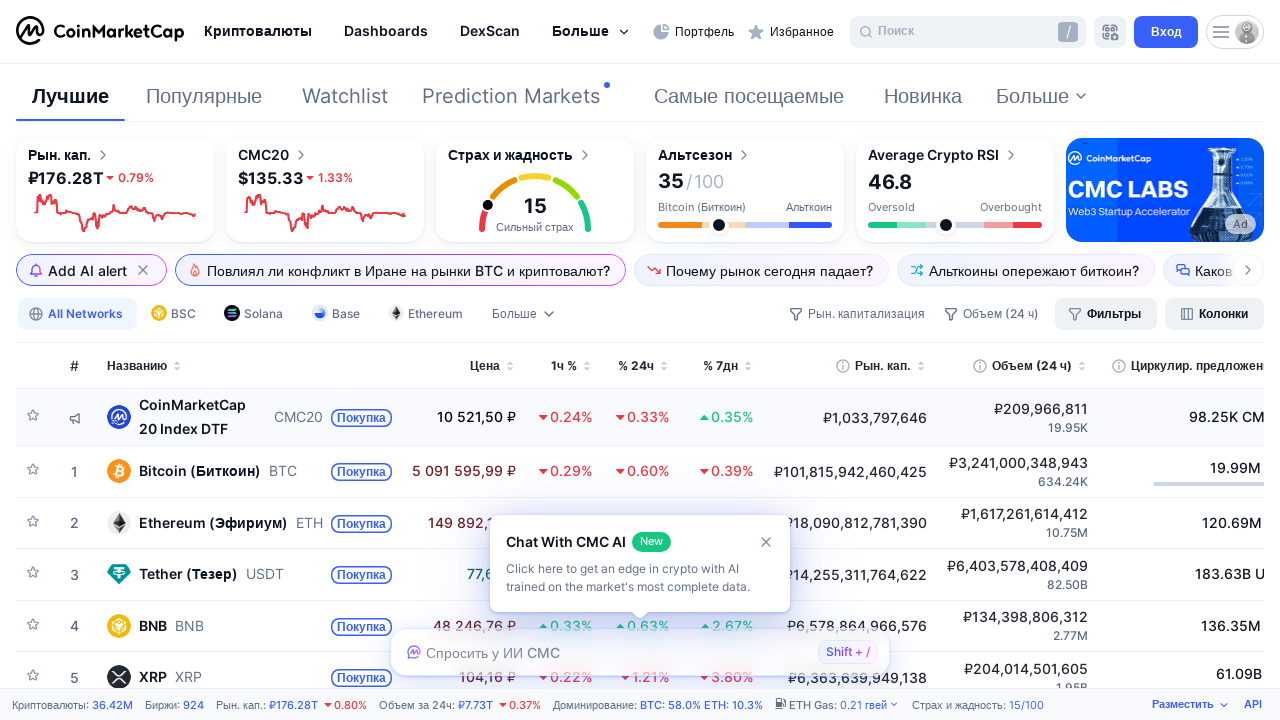

Waited for cryptocurrency table to load on CoinMarketCap
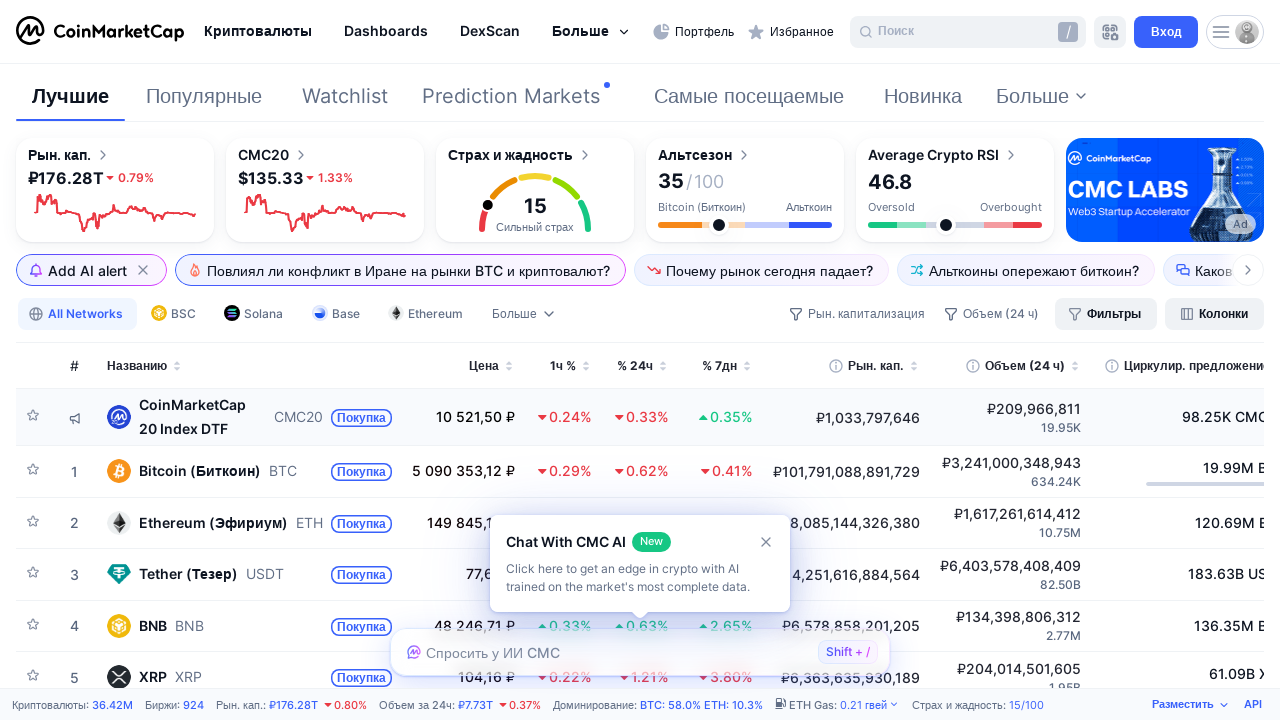

Scrolled down by viewport height (iteration 1/15)
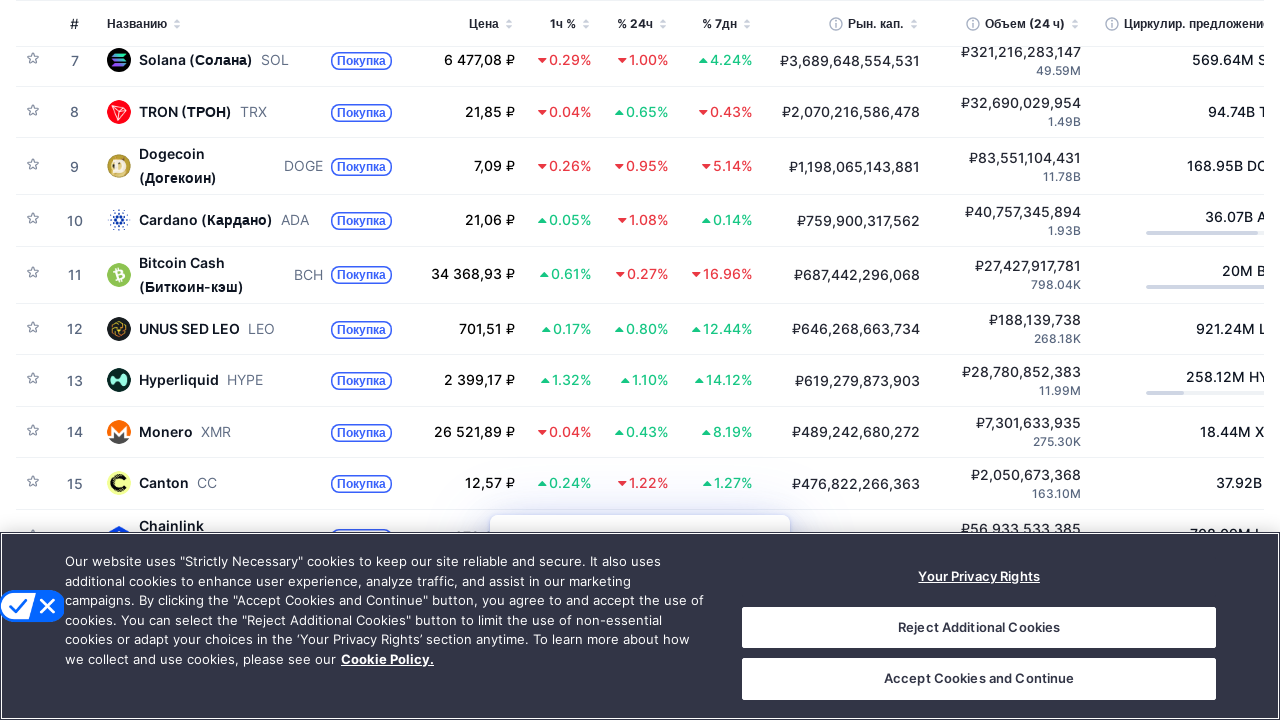

Waited 3 seconds for new cryptocurrency listings to load (iteration 1/15)
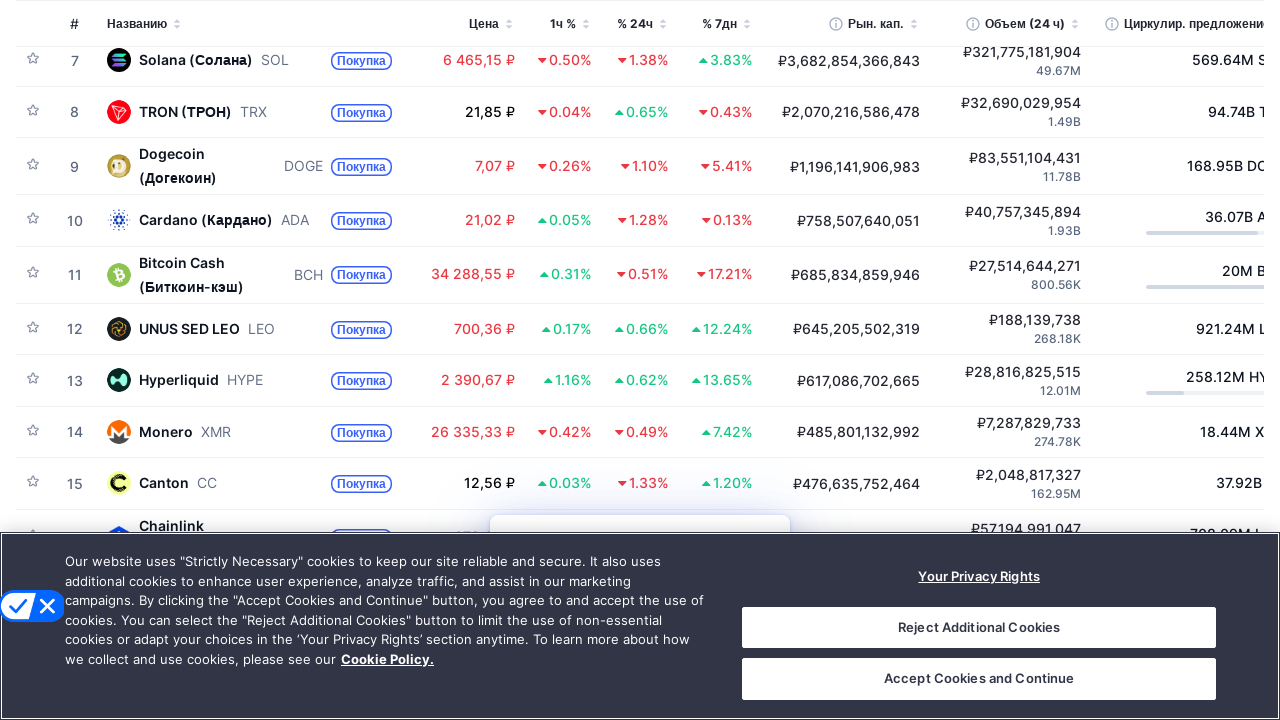

Scrolled down by viewport height (iteration 2/15)
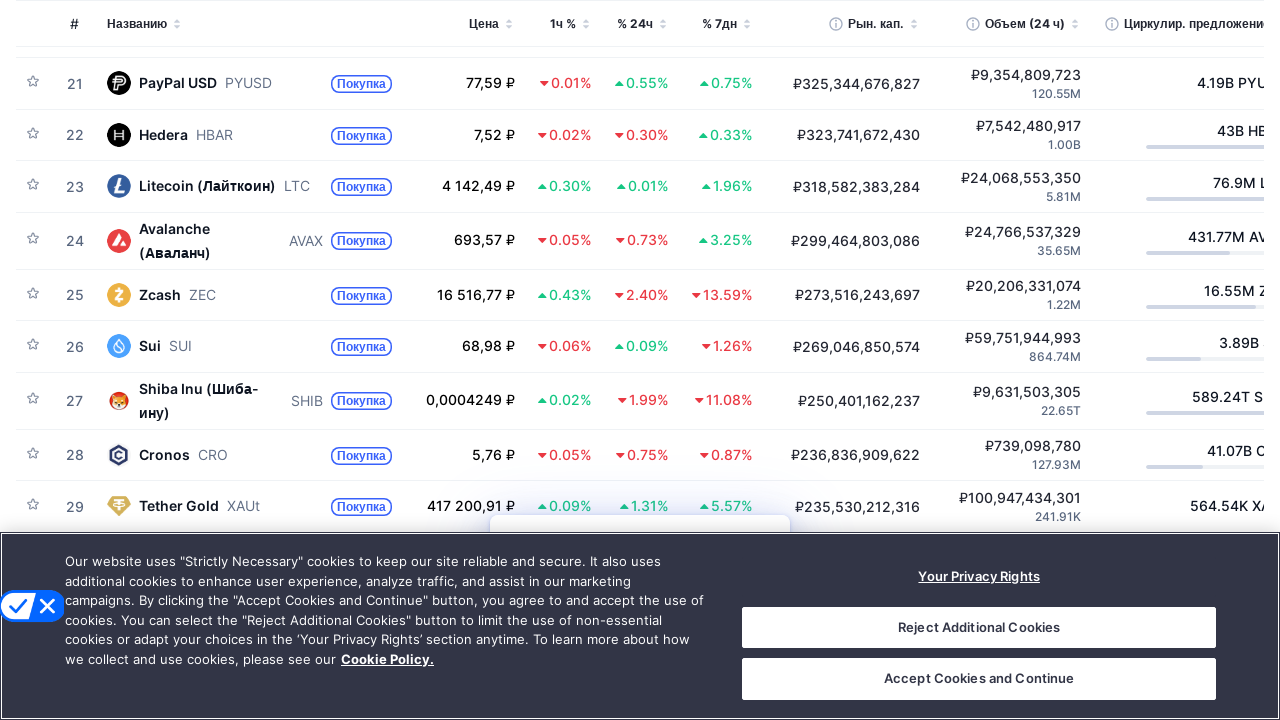

Waited 3 seconds for new cryptocurrency listings to load (iteration 2/15)
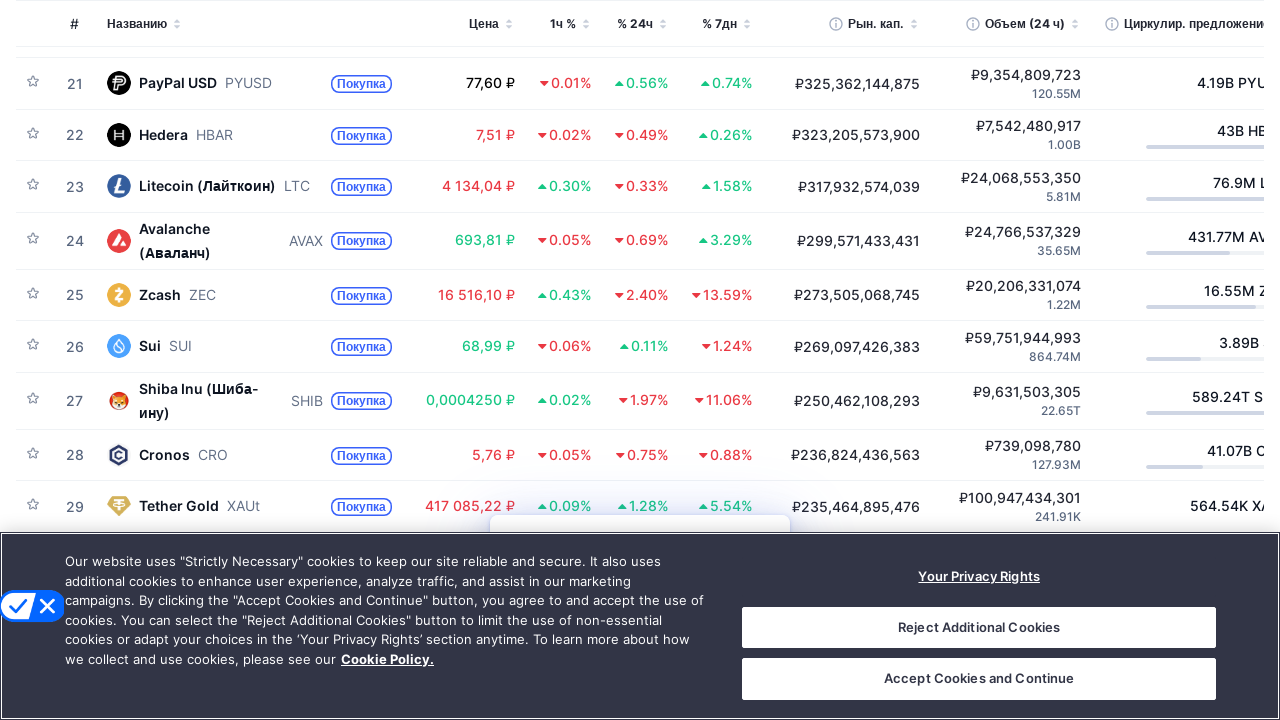

Scrolled down by viewport height (iteration 3/15)
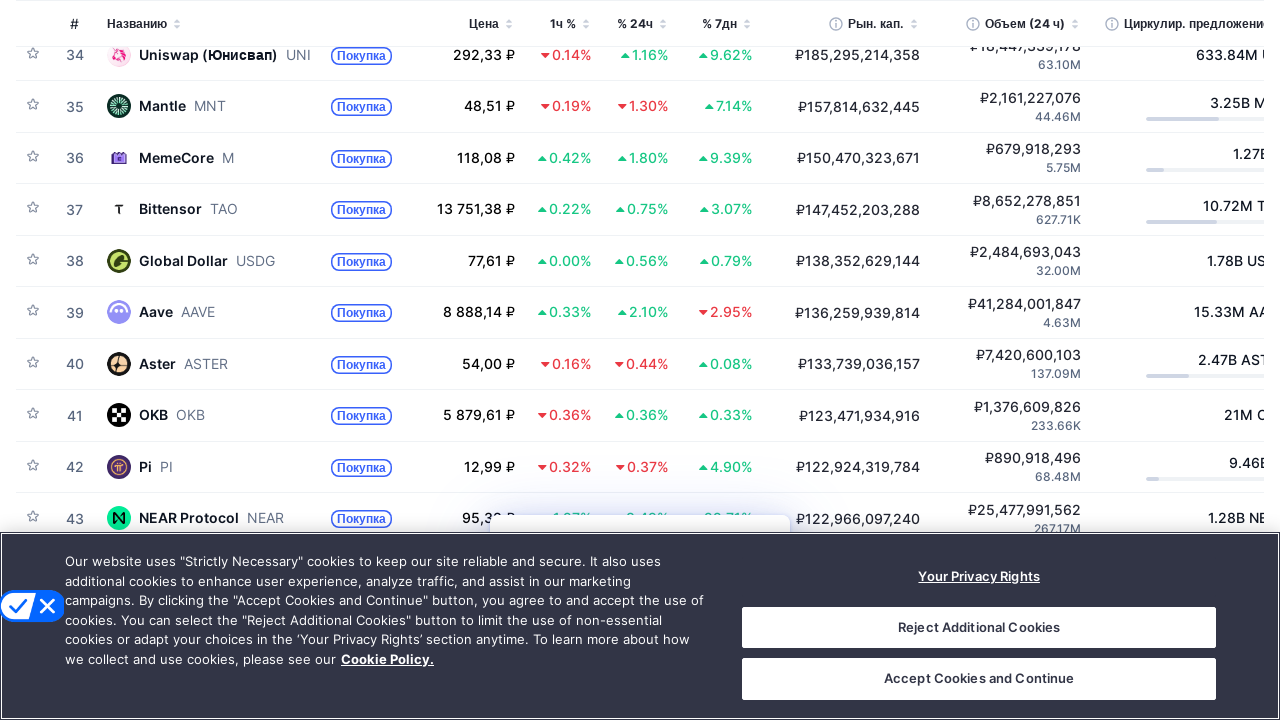

Waited 3 seconds for new cryptocurrency listings to load (iteration 3/15)
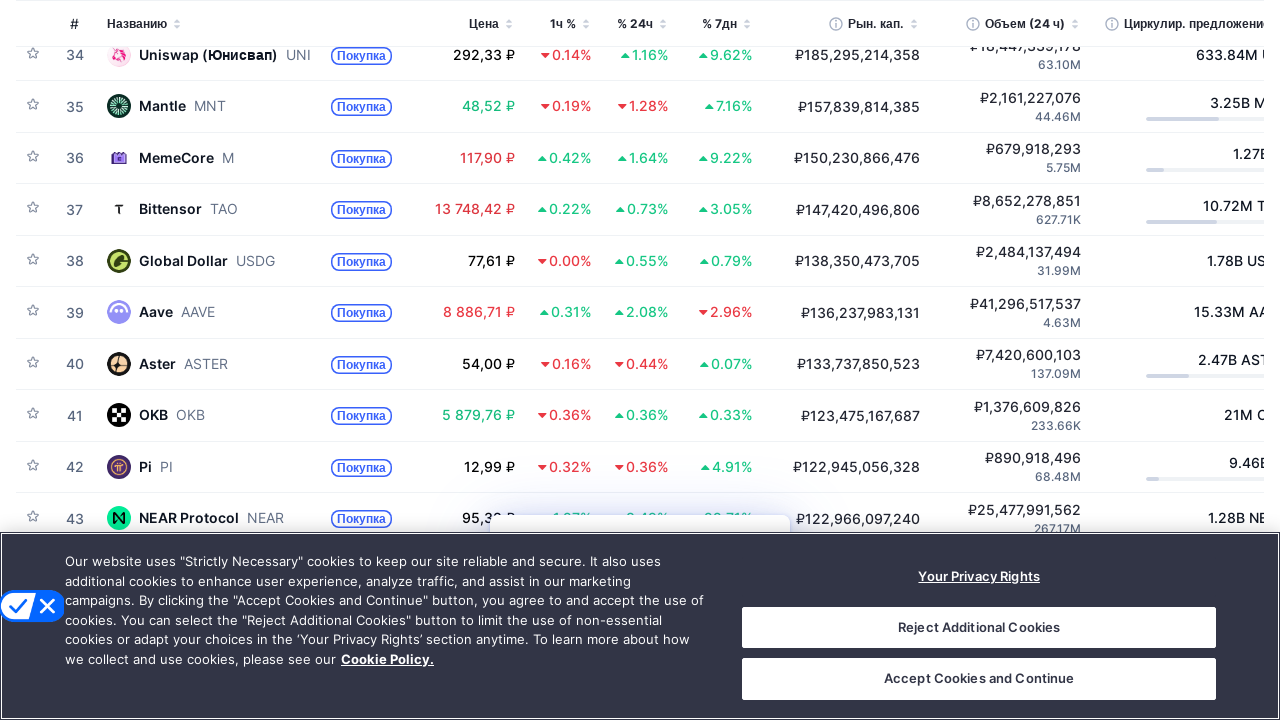

Scrolled down by viewport height (iteration 4/15)
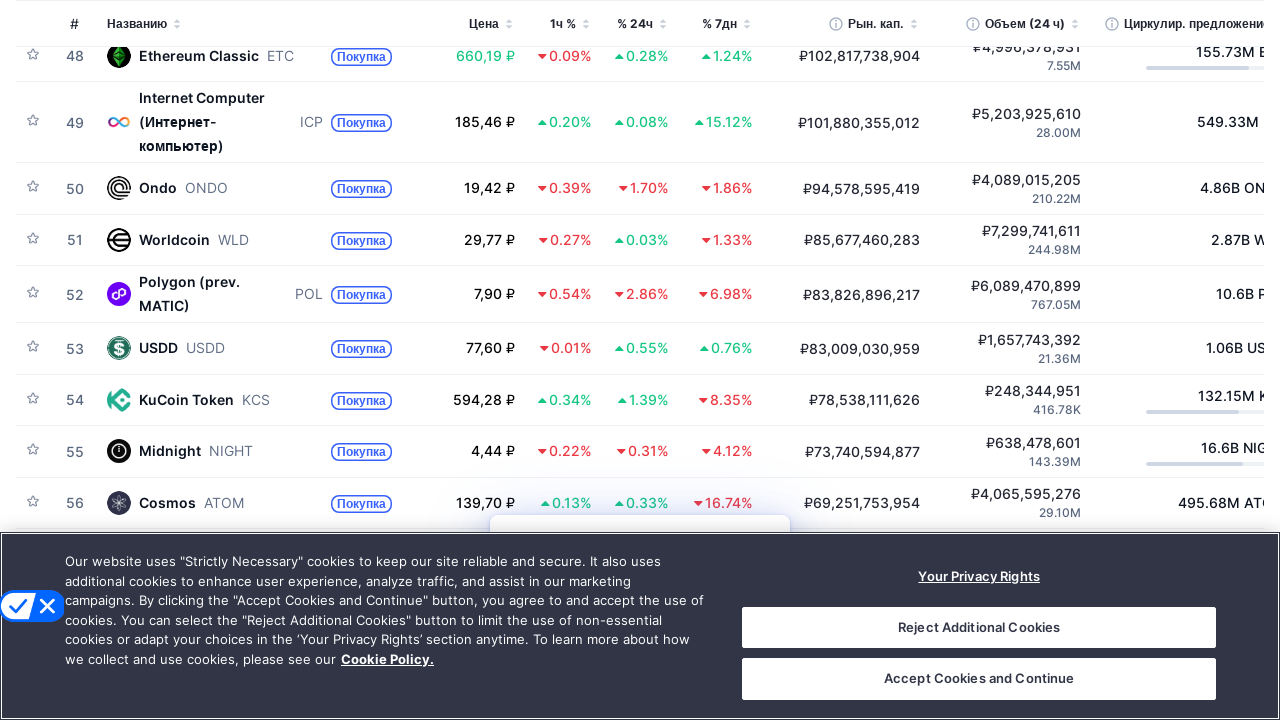

Waited 3 seconds for new cryptocurrency listings to load (iteration 4/15)
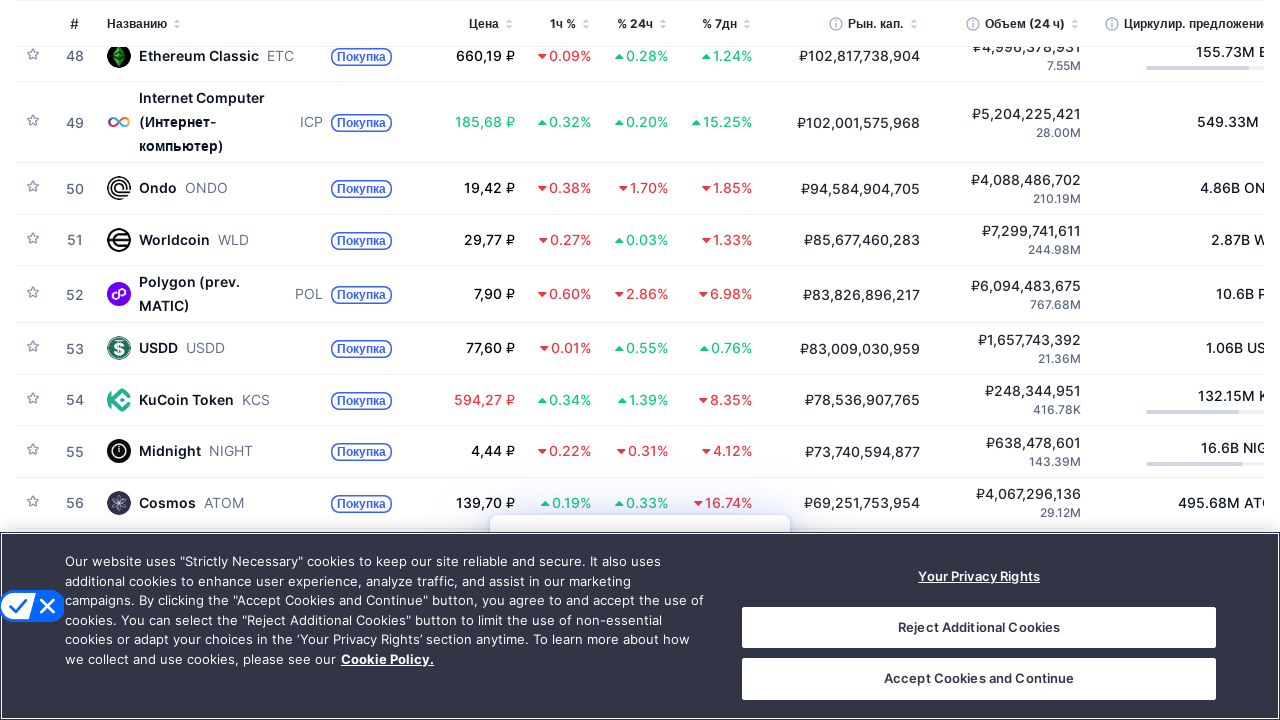

Scrolled down by viewport height (iteration 5/15)
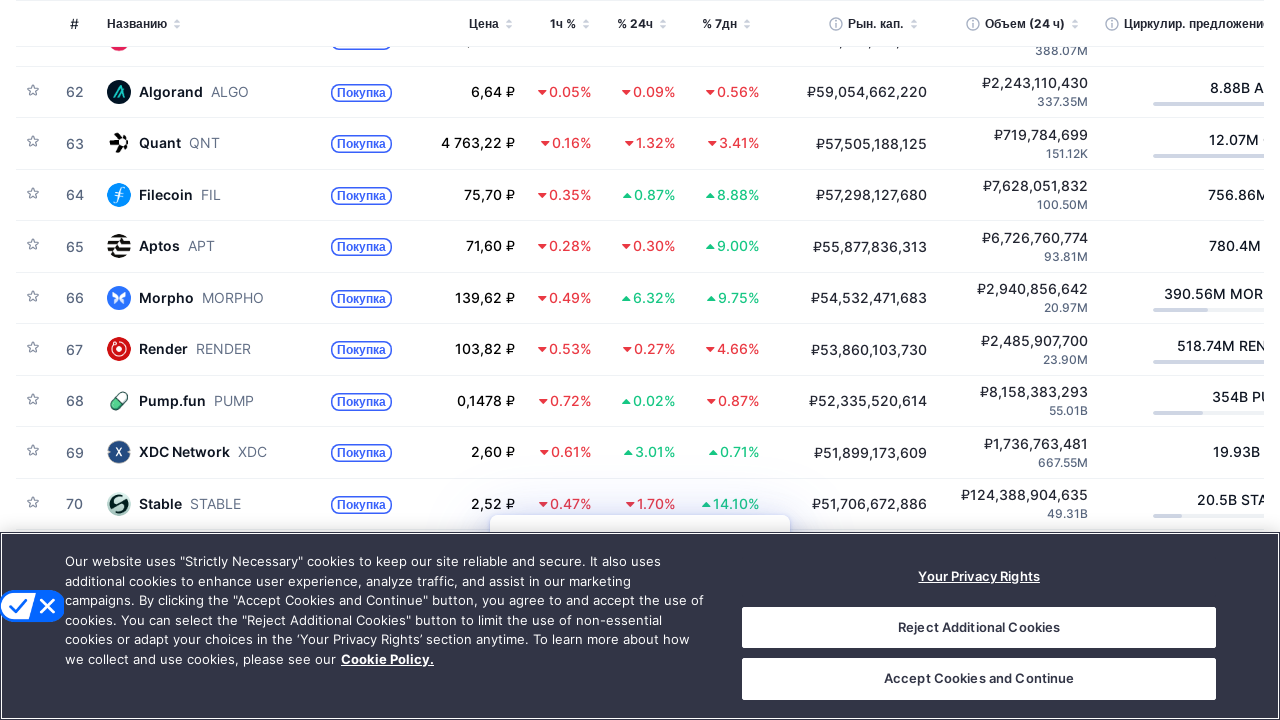

Waited 3 seconds for new cryptocurrency listings to load (iteration 5/15)
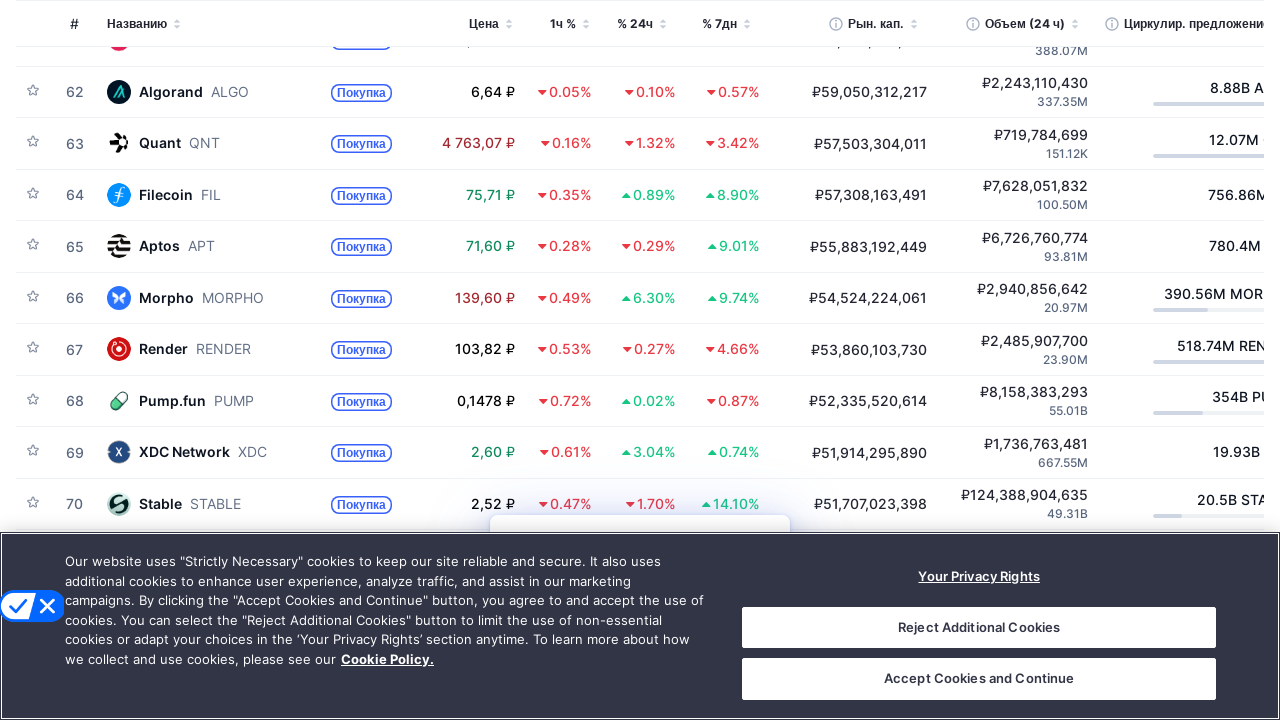

Scrolled down by viewport height (iteration 6/15)
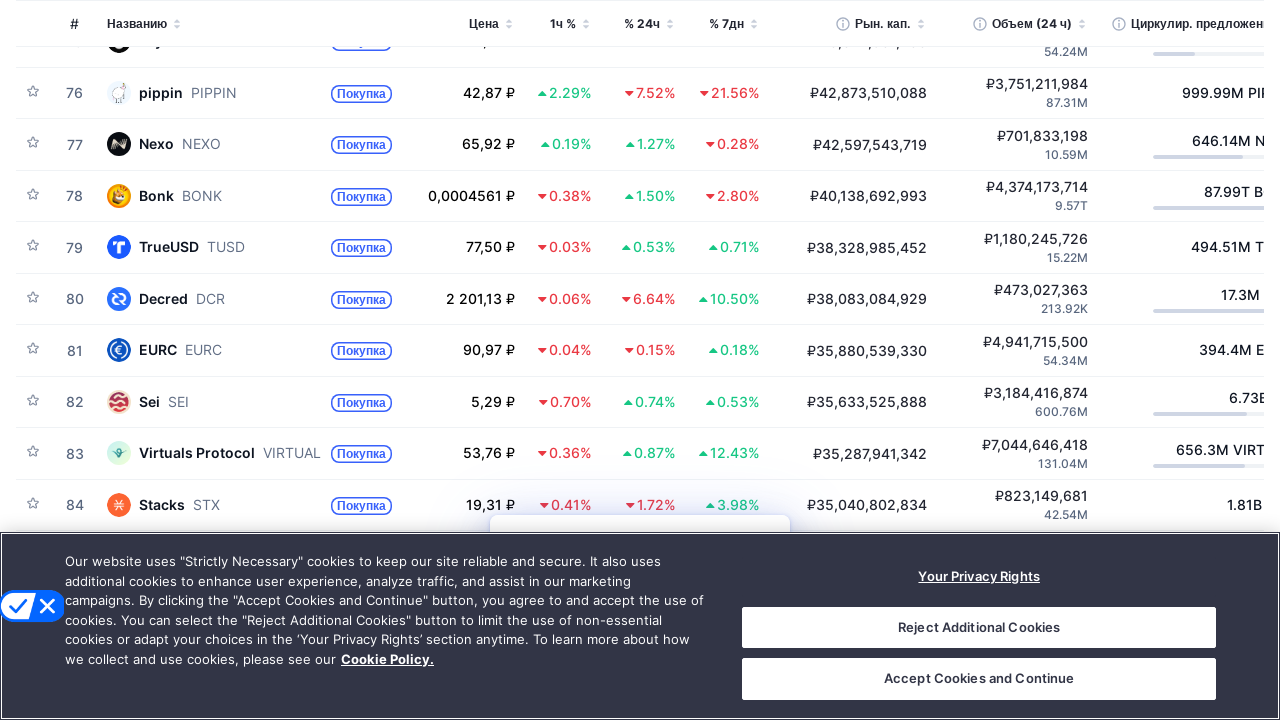

Waited 3 seconds for new cryptocurrency listings to load (iteration 6/15)
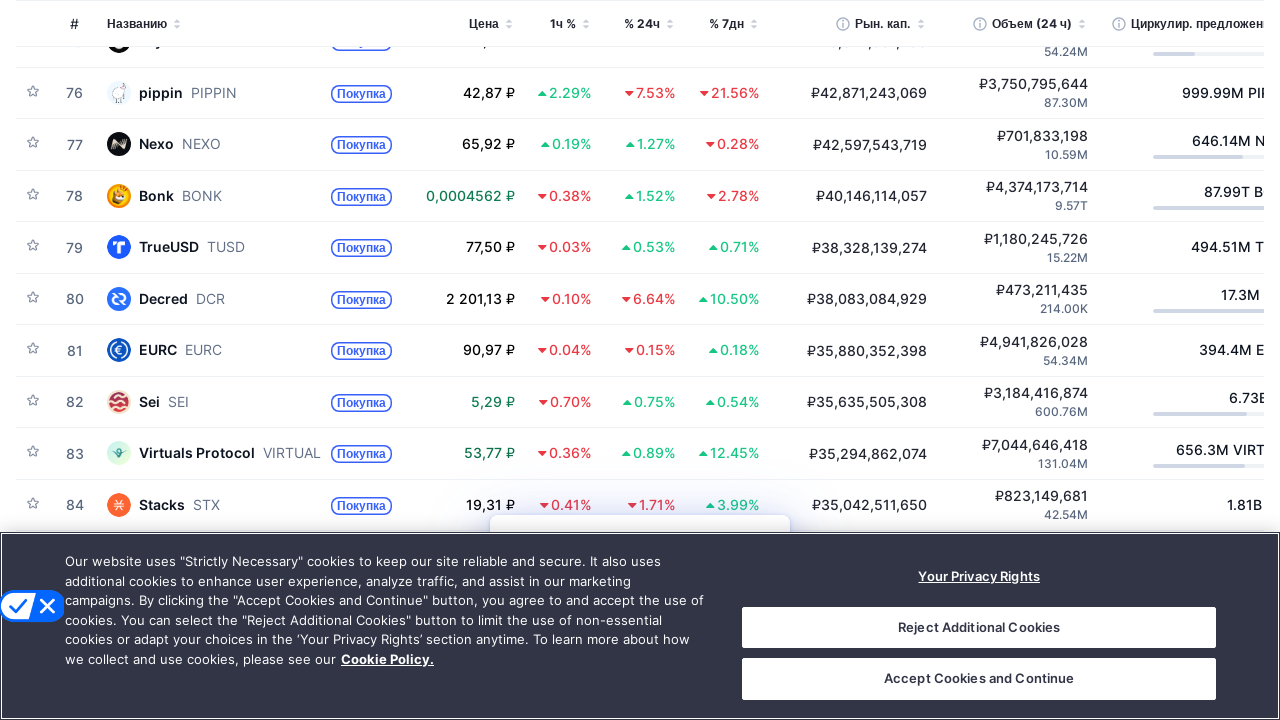

Scrolled down by viewport height (iteration 7/15)
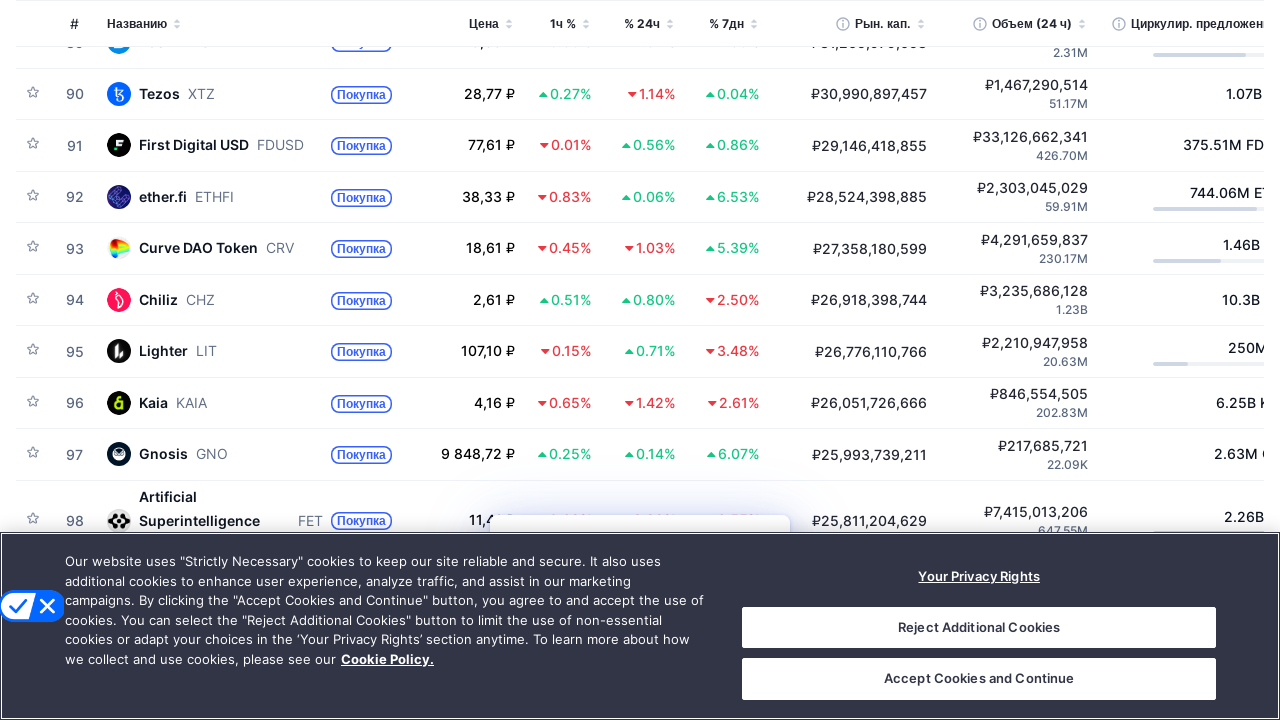

Waited 3 seconds for new cryptocurrency listings to load (iteration 7/15)
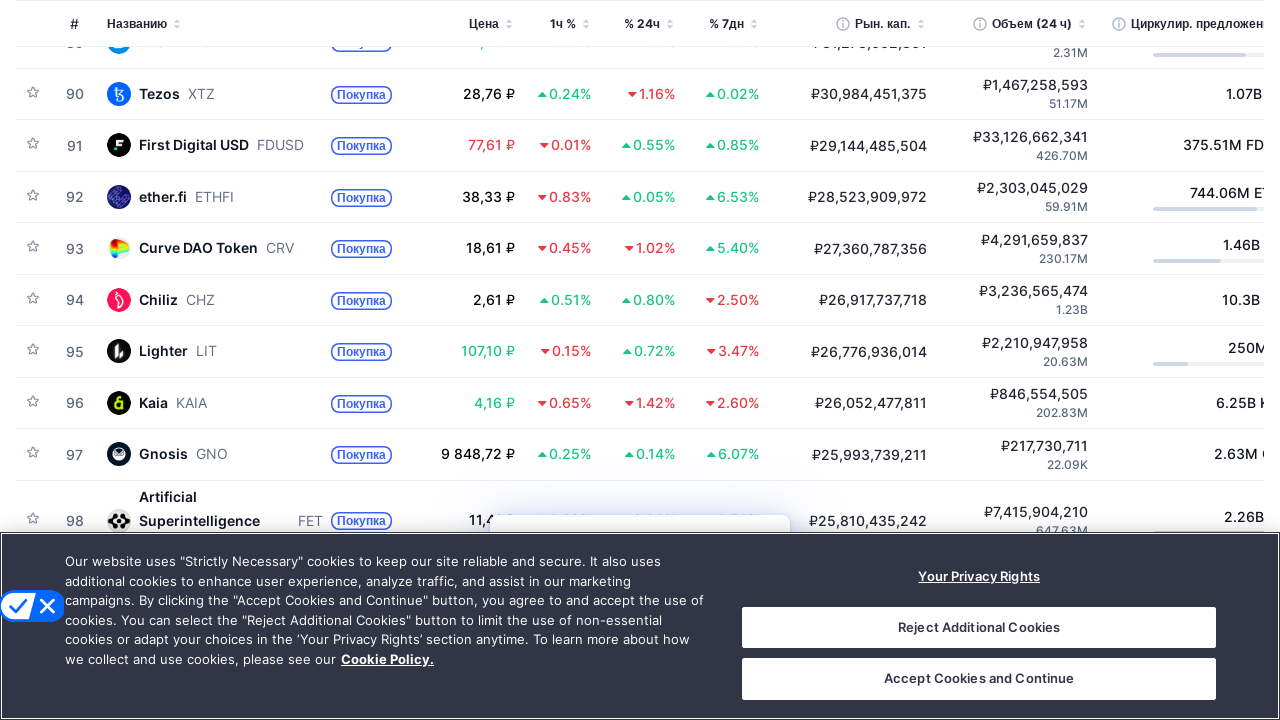

Scrolled down by viewport height (iteration 8/15)
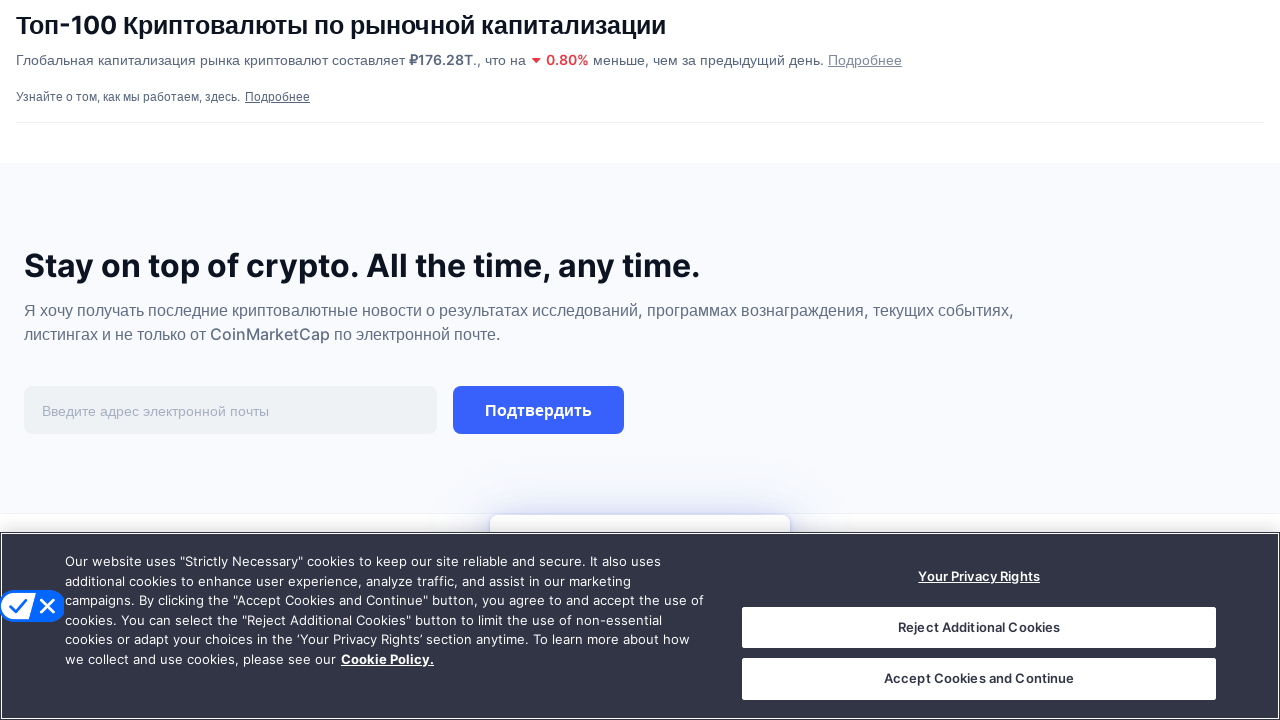

Waited 3 seconds for new cryptocurrency listings to load (iteration 8/15)
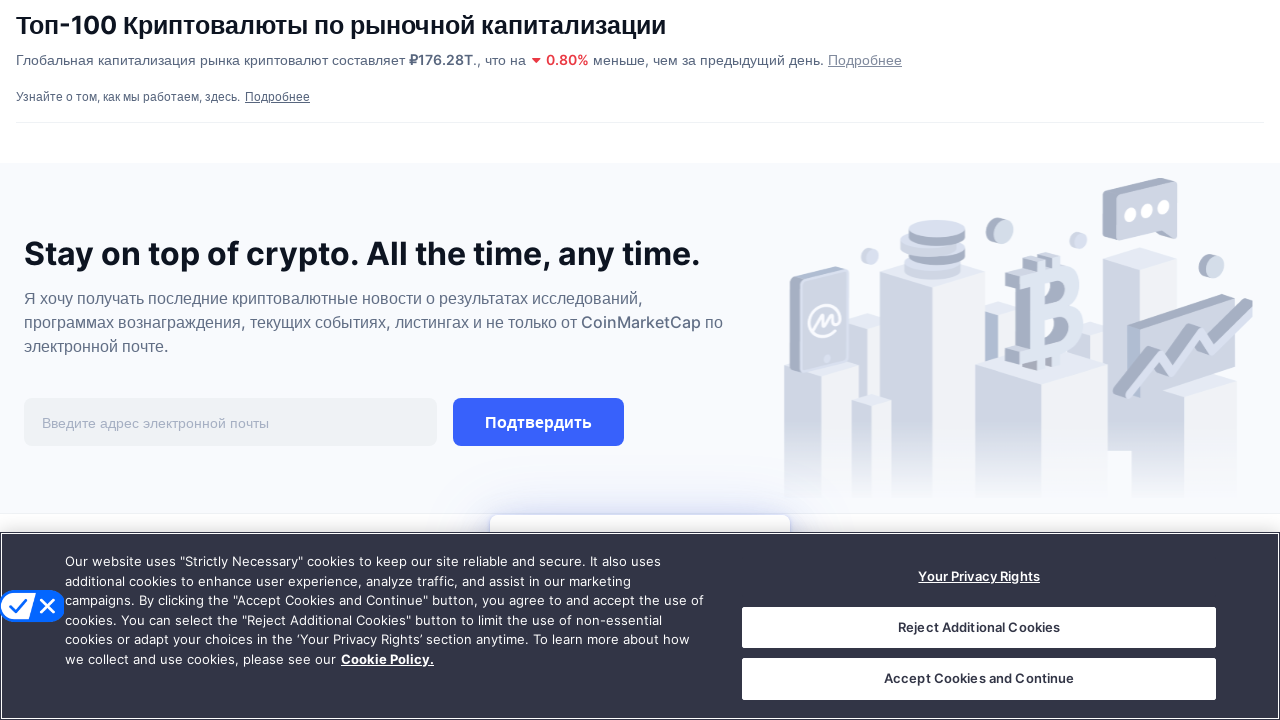

Scrolled down by viewport height (iteration 9/15)
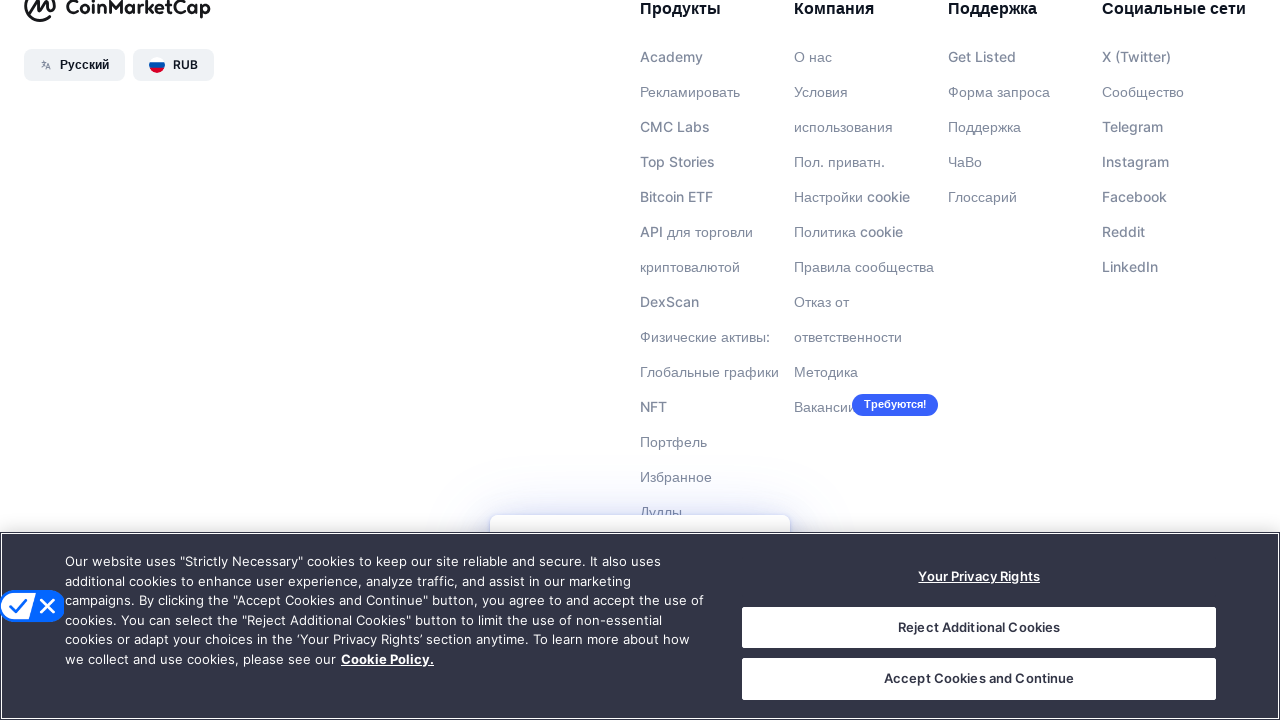

Waited 3 seconds for new cryptocurrency listings to load (iteration 9/15)
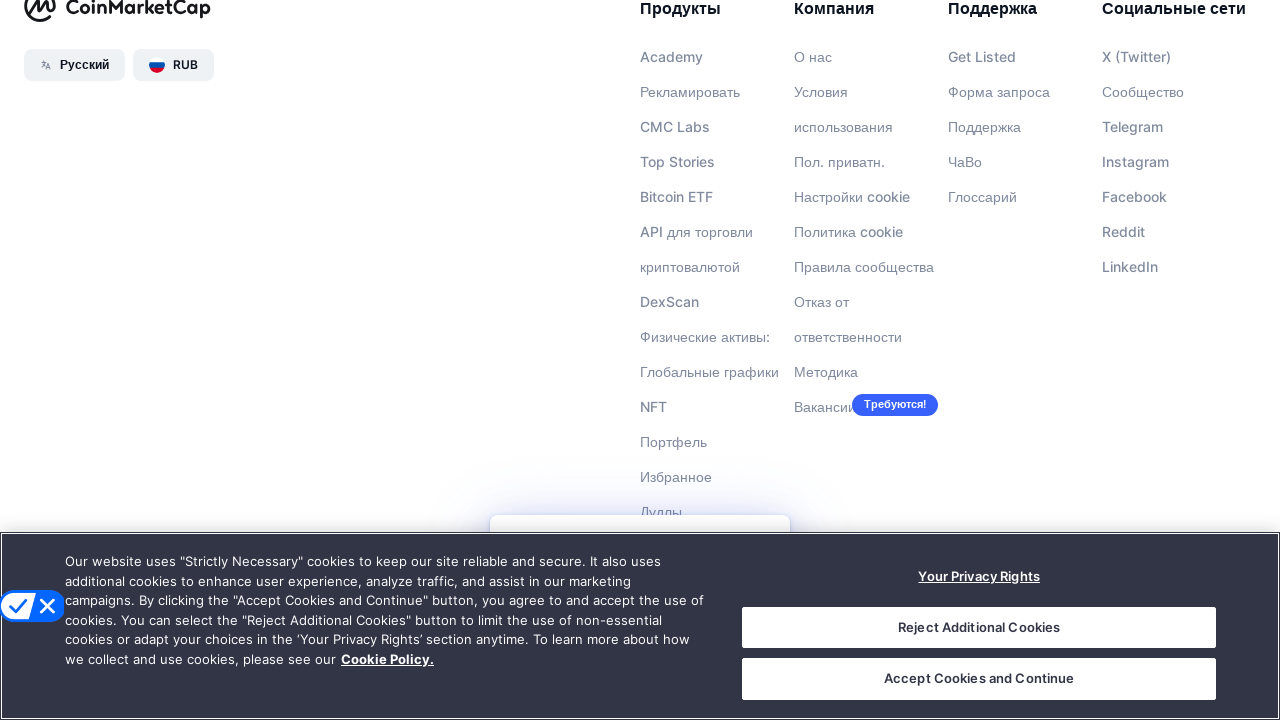

Scrolled down by viewport height (iteration 10/15)
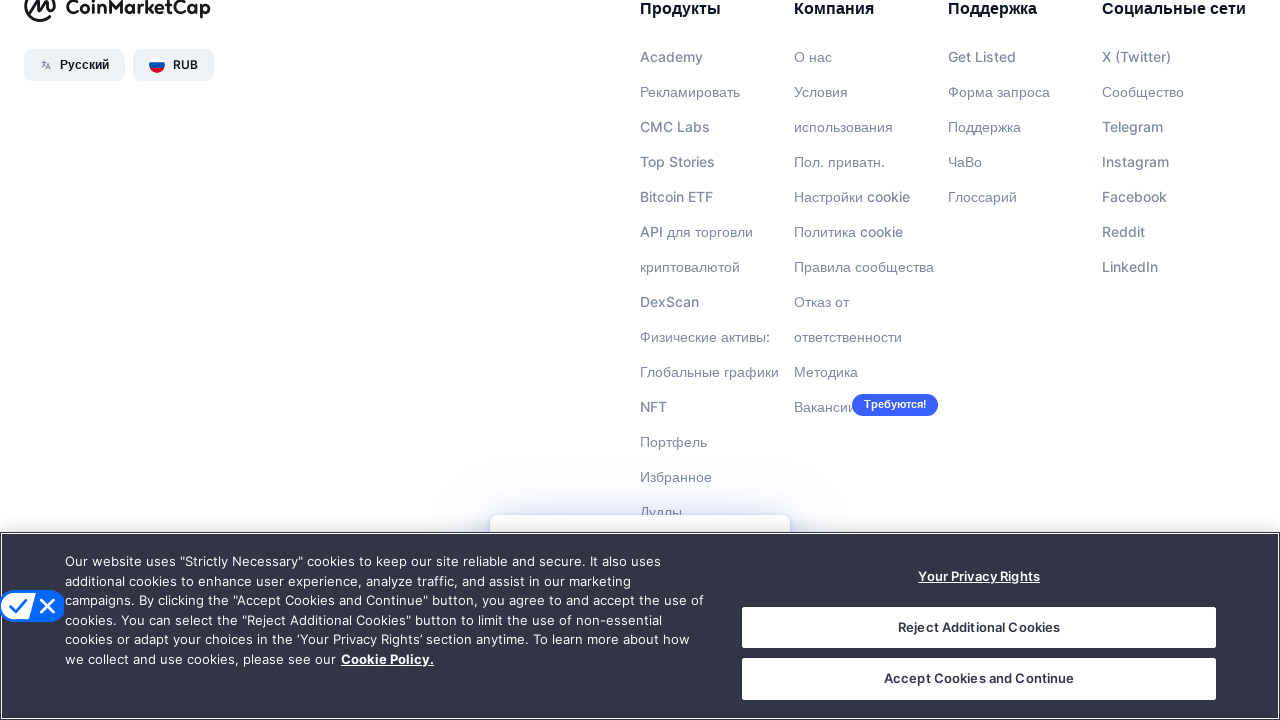

Waited 3 seconds for new cryptocurrency listings to load (iteration 10/15)
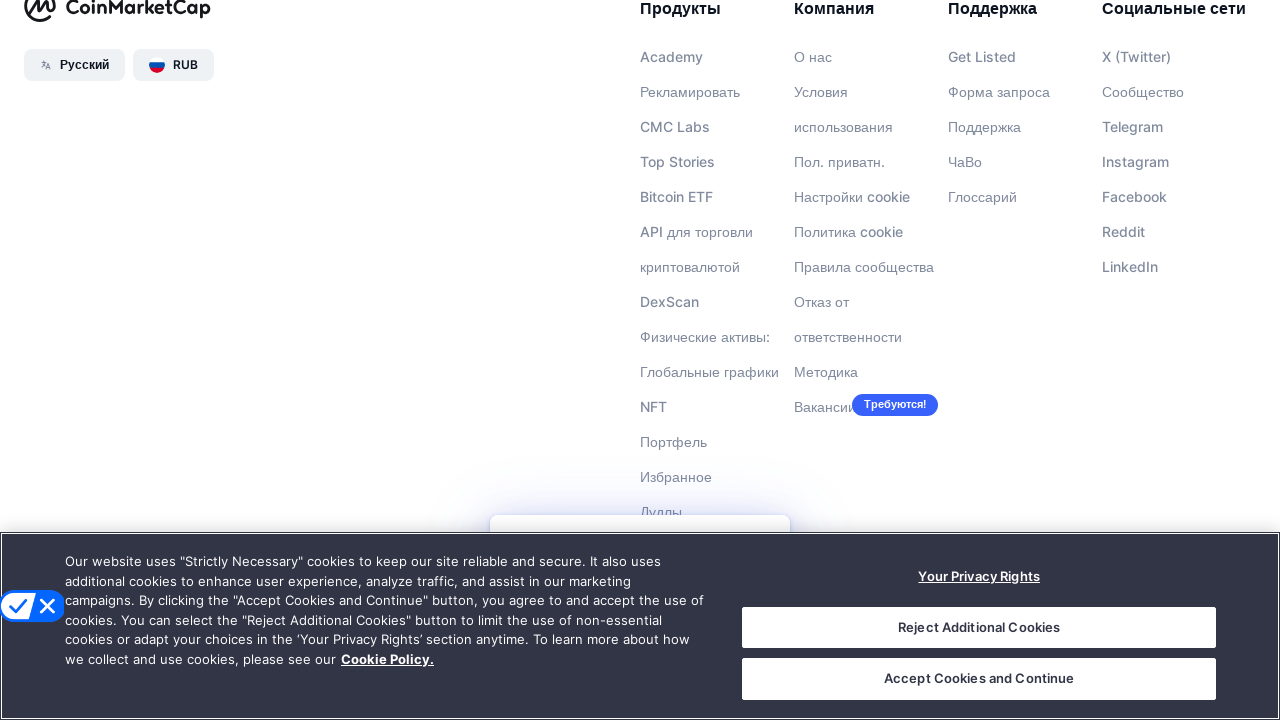

Scrolled down by viewport height (iteration 11/15)
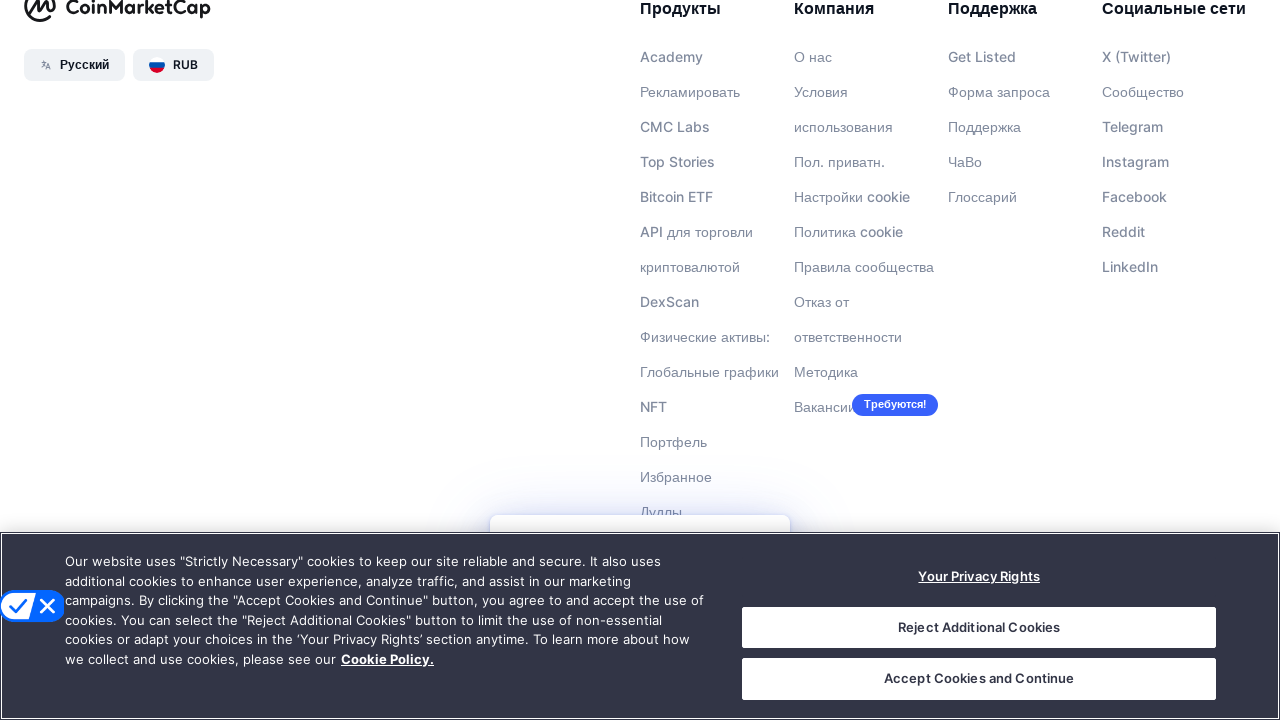

Waited 3 seconds for new cryptocurrency listings to load (iteration 11/15)
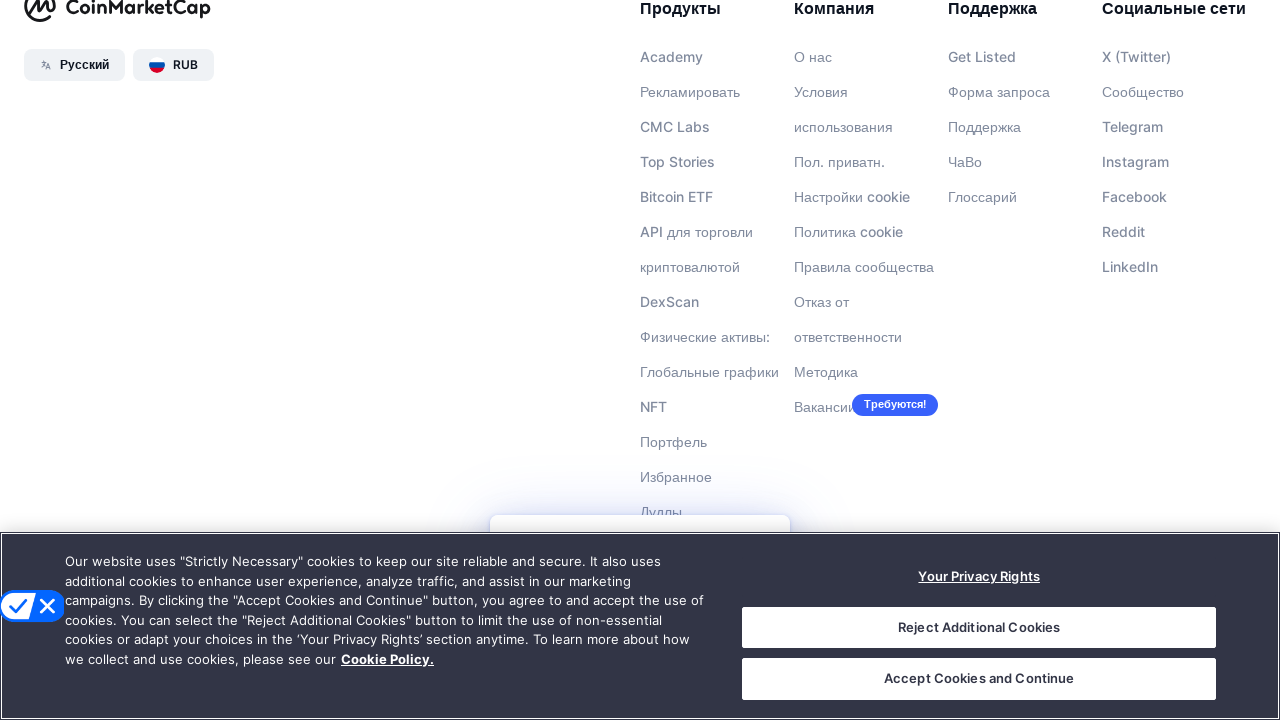

Scrolled down by viewport height (iteration 12/15)
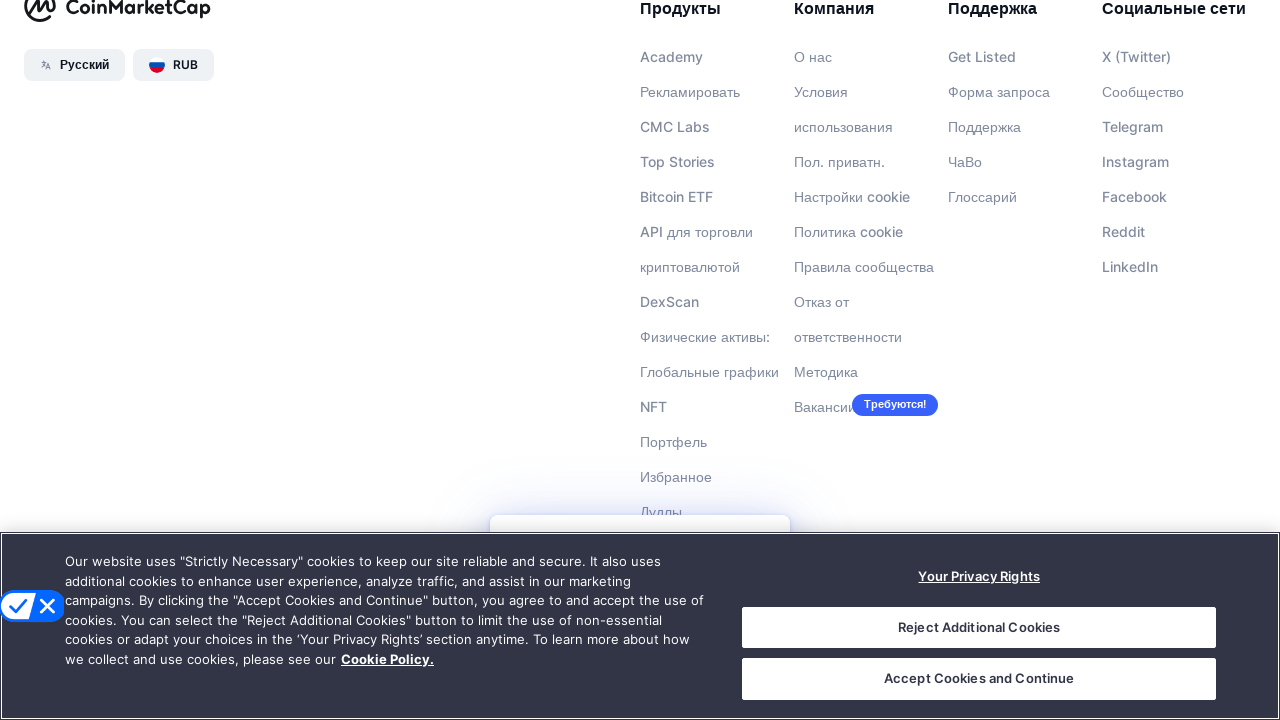

Waited 3 seconds for new cryptocurrency listings to load (iteration 12/15)
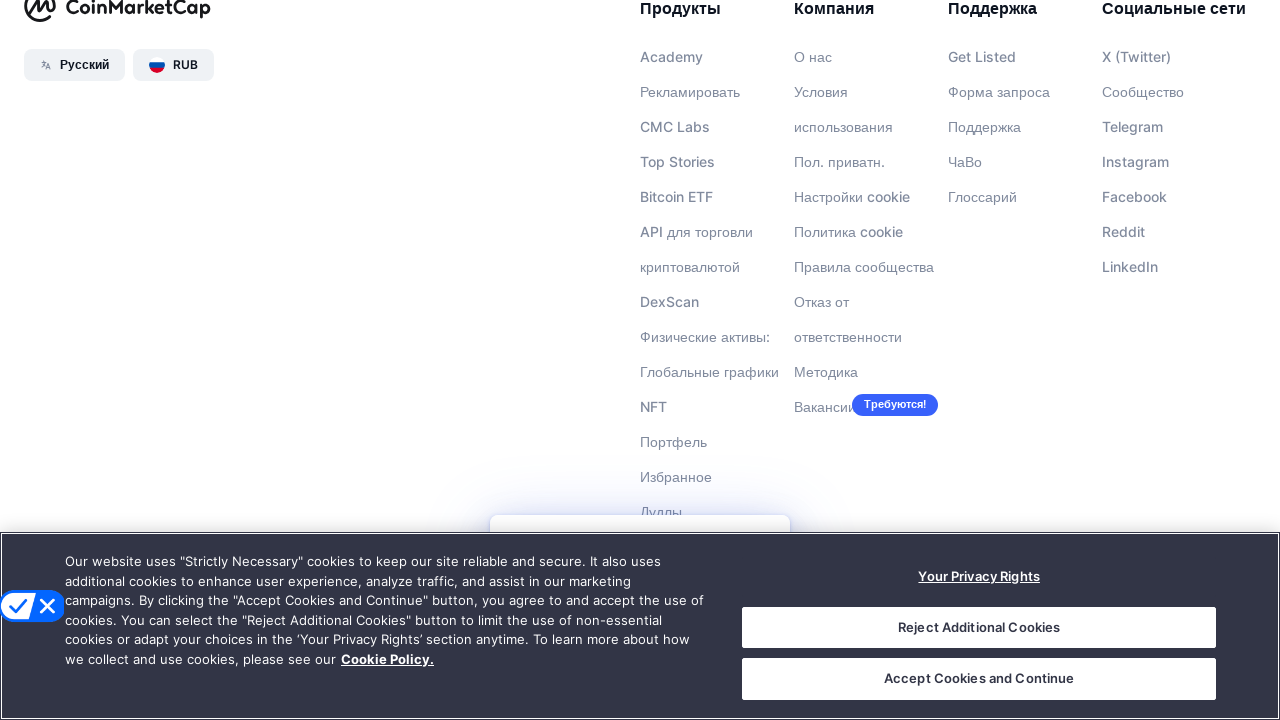

Scrolled down by viewport height (iteration 13/15)
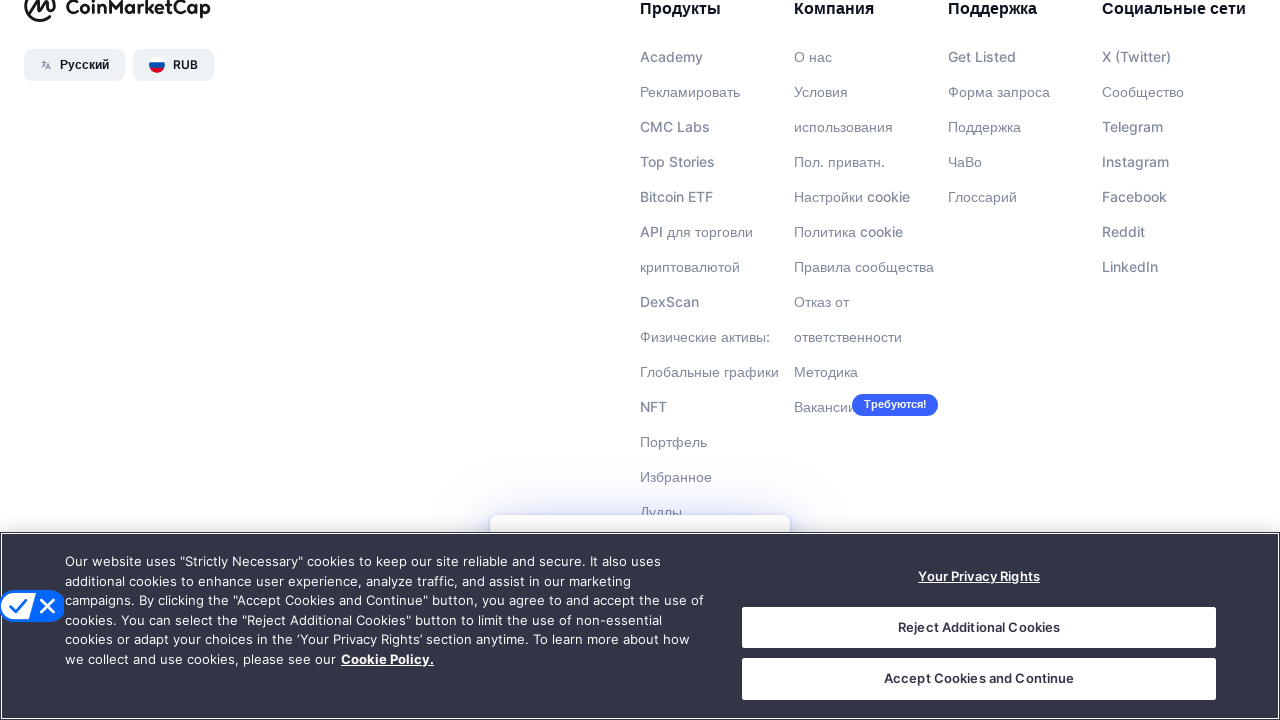

Waited 3 seconds for new cryptocurrency listings to load (iteration 13/15)
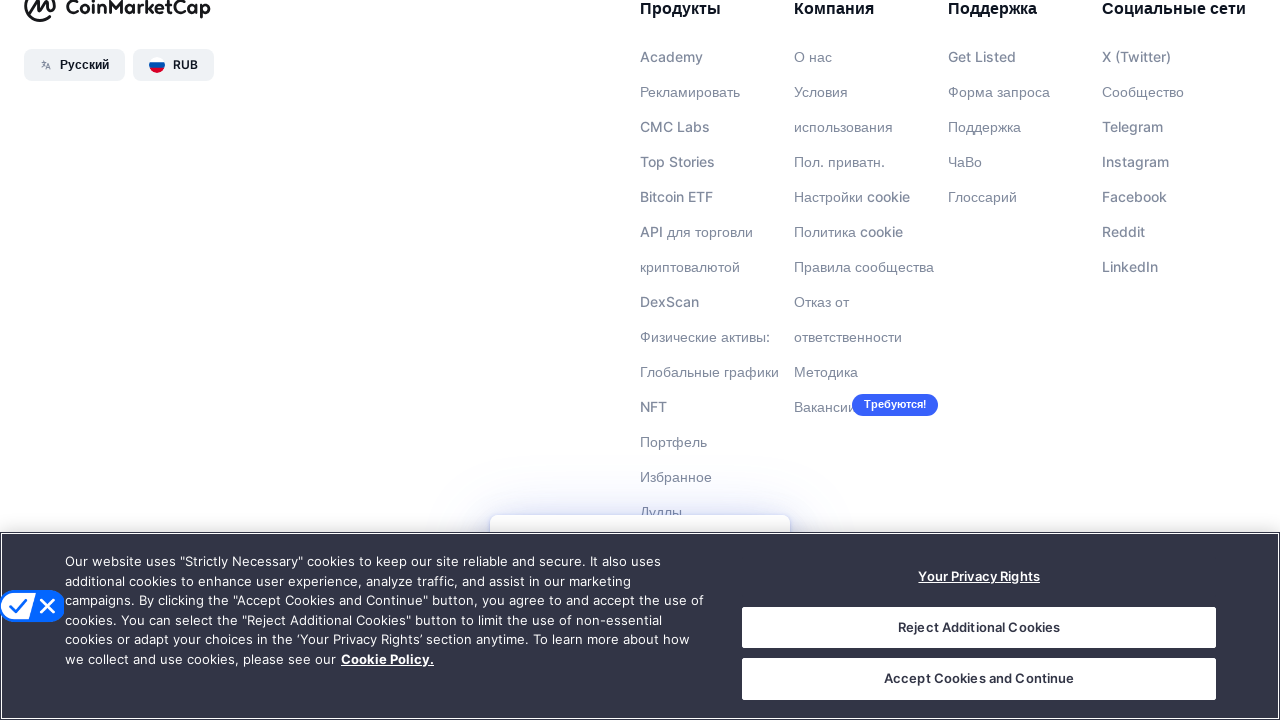

Scrolled down by viewport height (iteration 14/15)
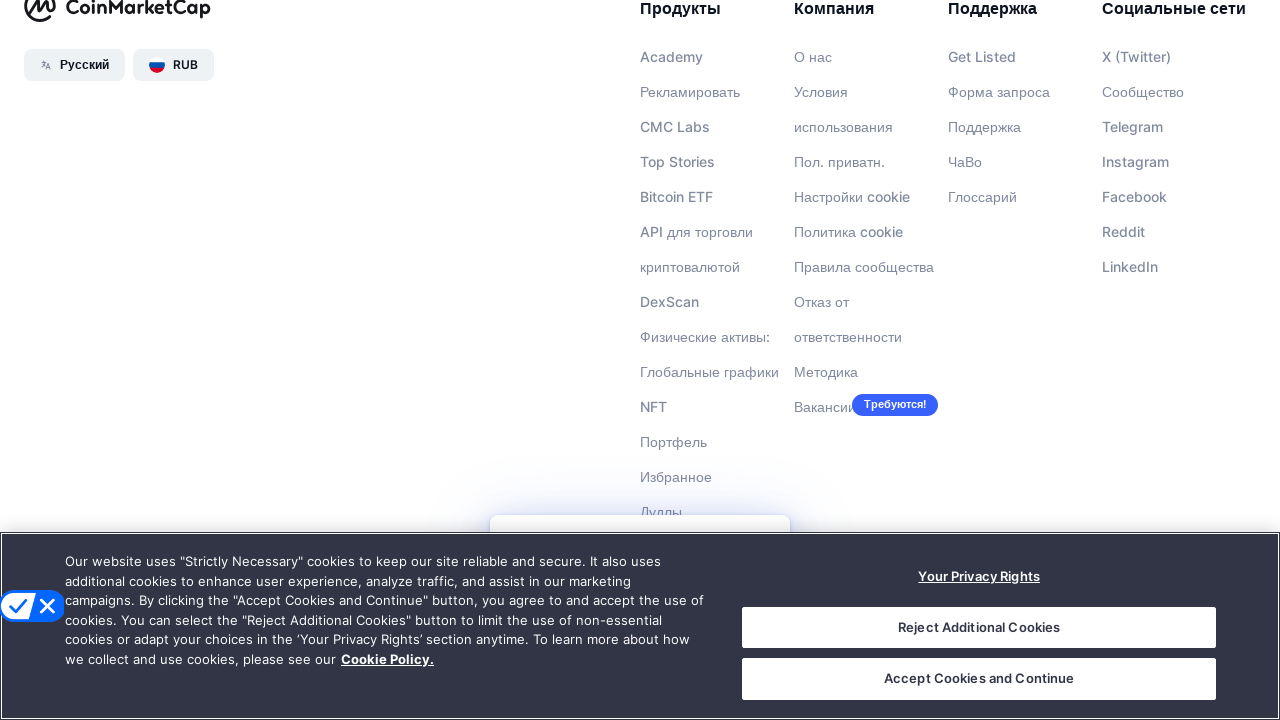

Waited 3 seconds for new cryptocurrency listings to load (iteration 14/15)
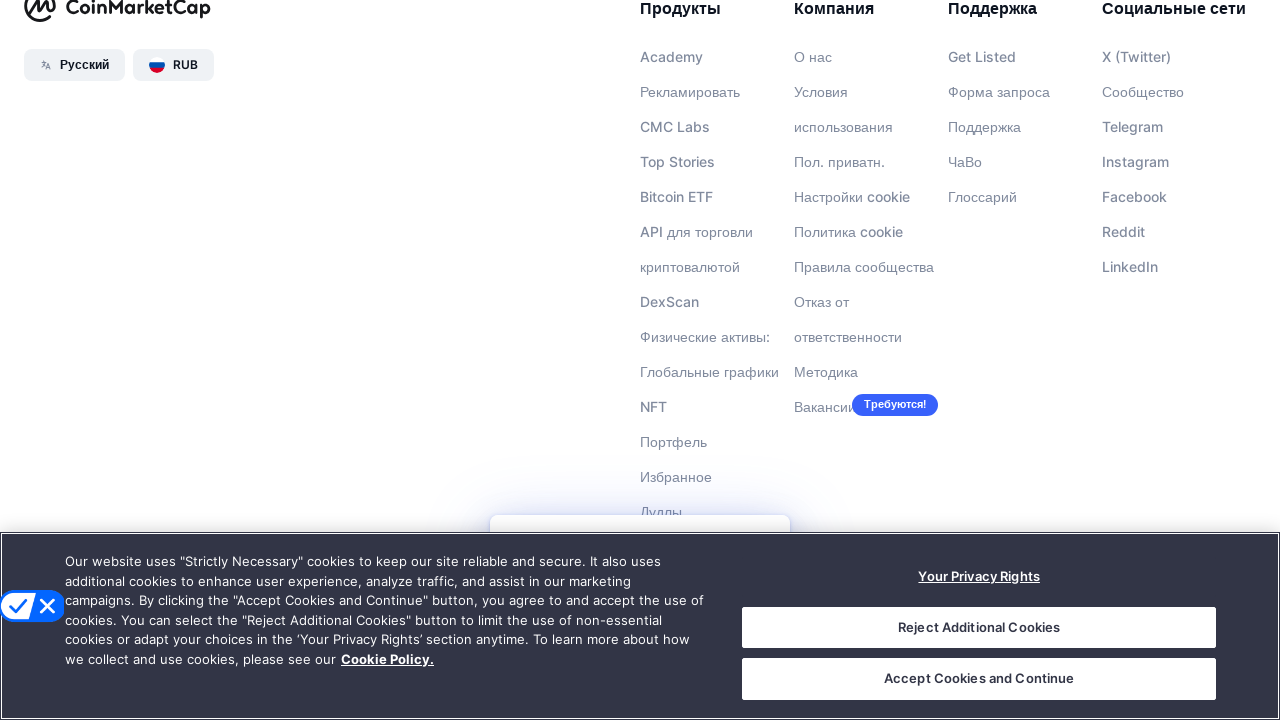

Scrolled down by viewport height (iteration 15/15)
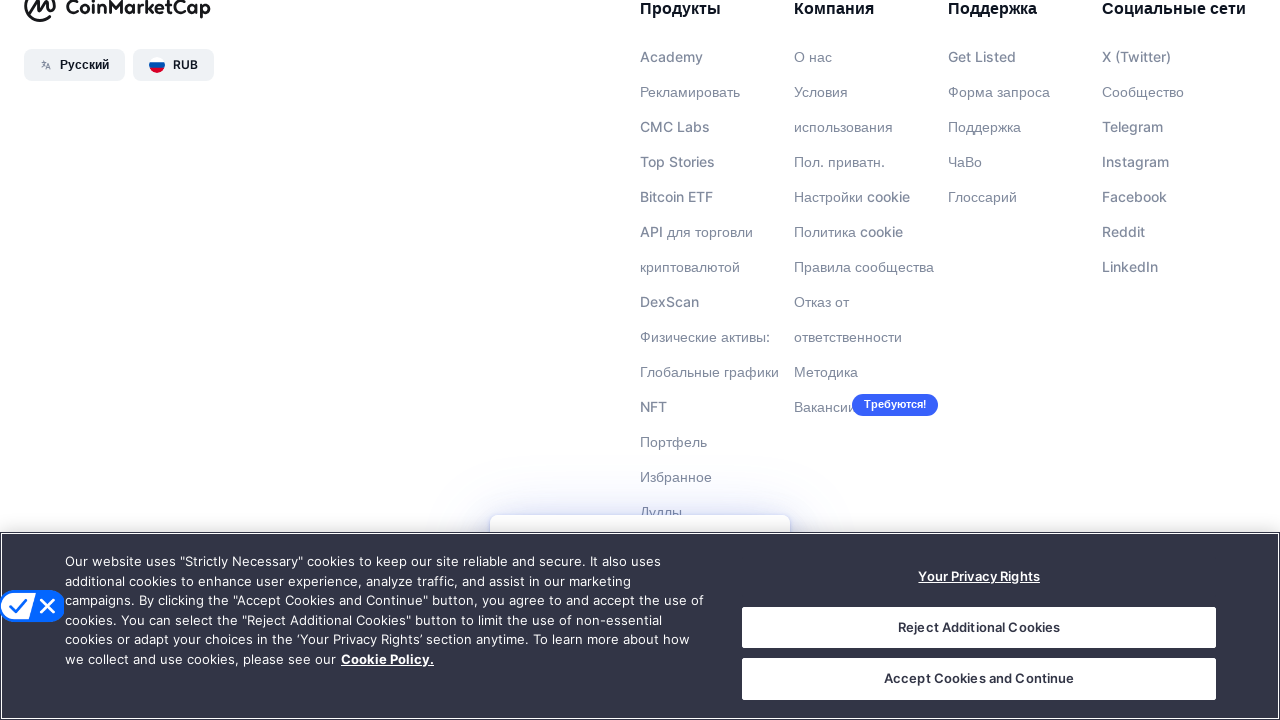

Waited 3 seconds for new cryptocurrency listings to load (iteration 15/15)
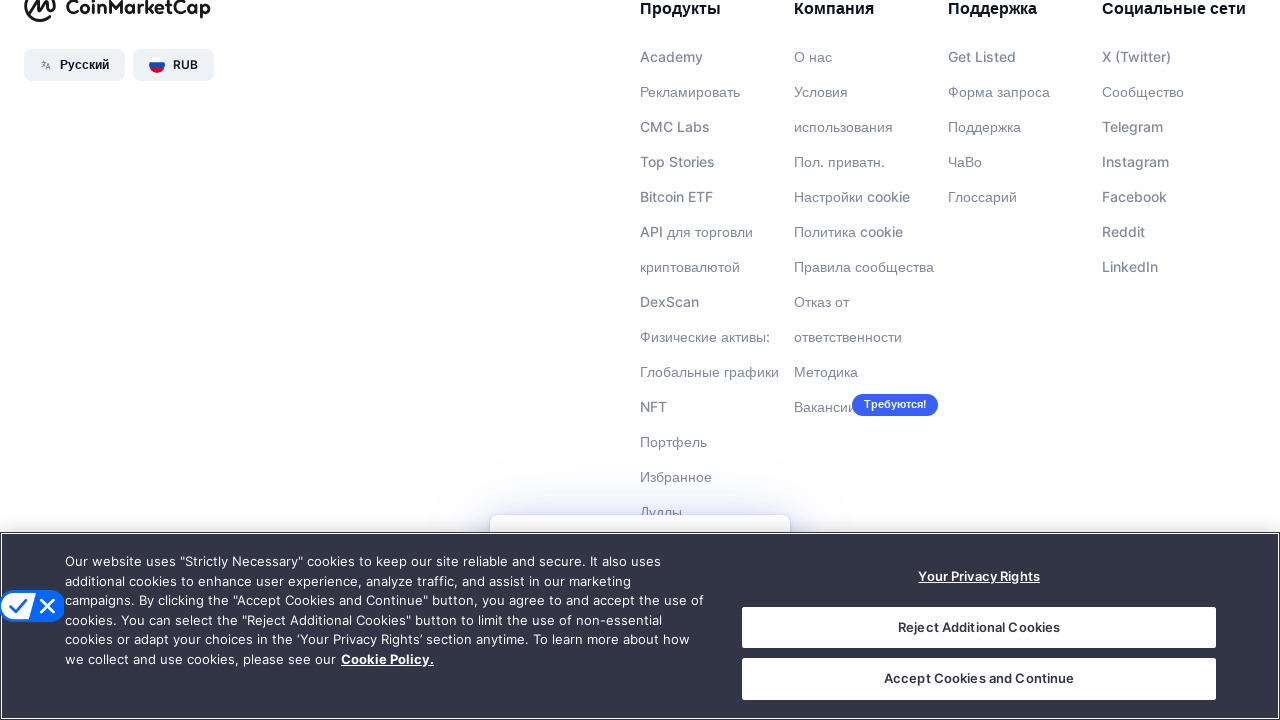

Verified that table rows have loaded after infinite scroll completed
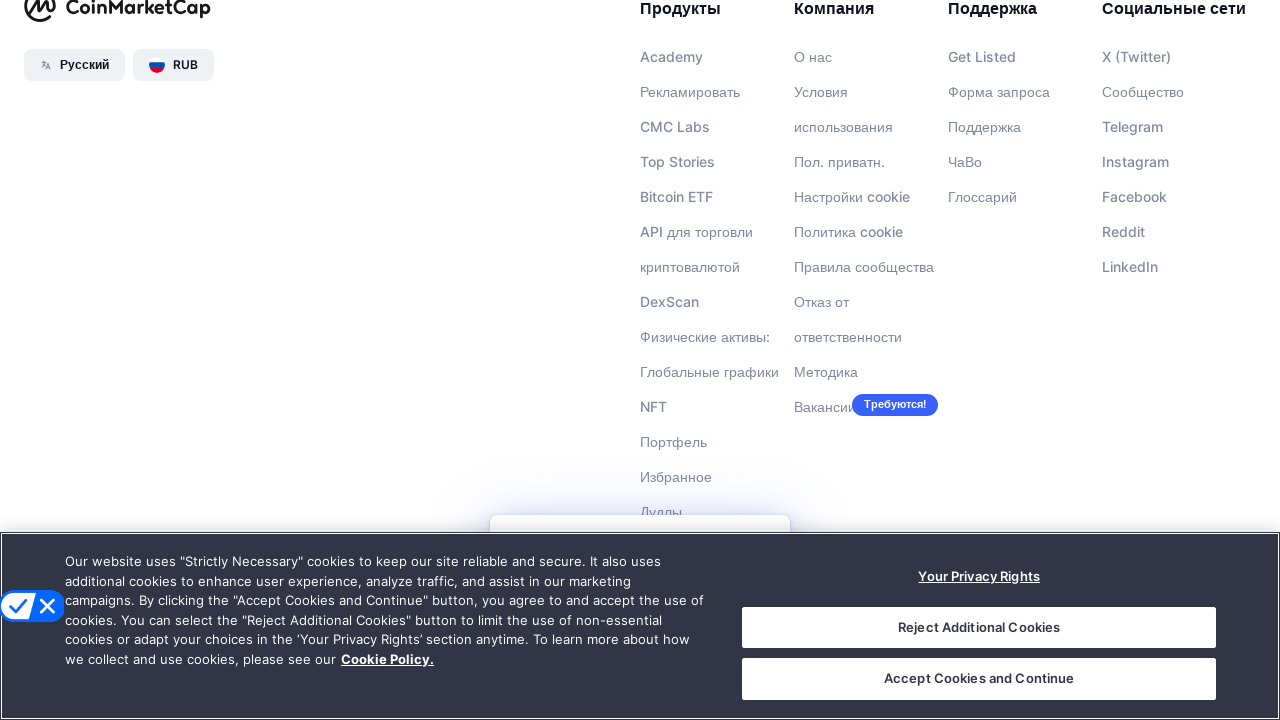

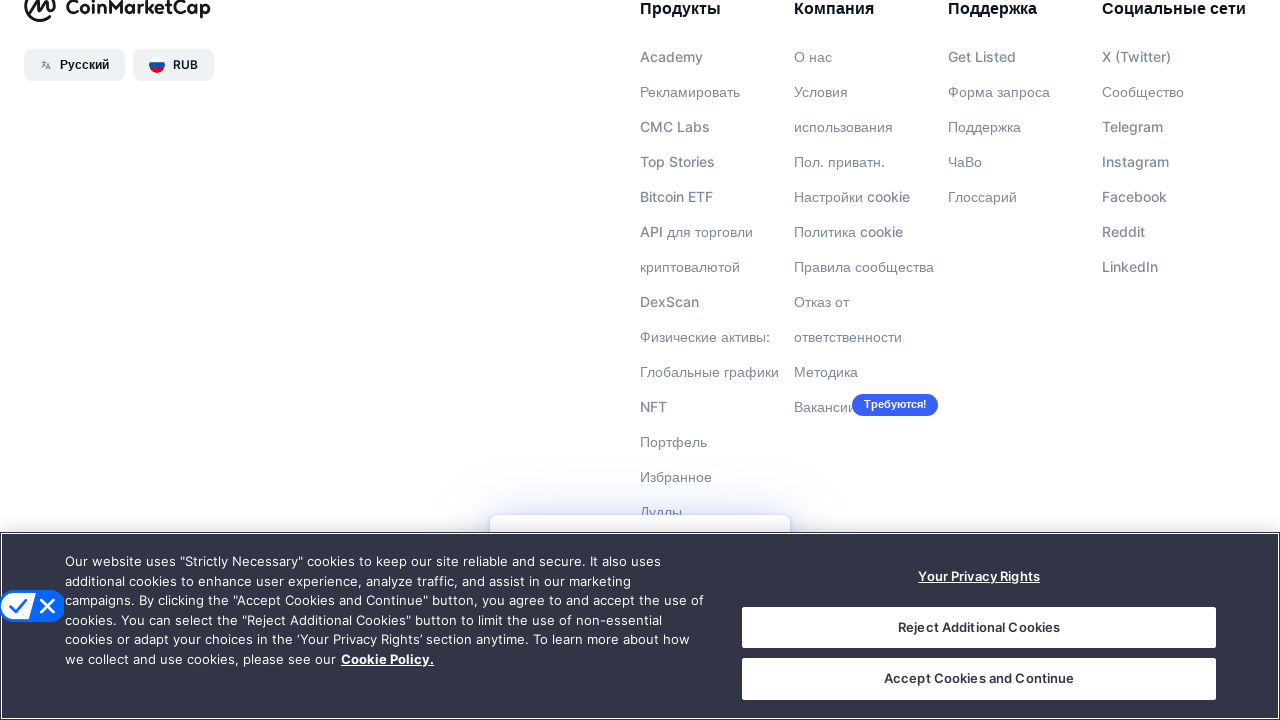